Opens the Flipkart homepage and waits for the page to load

Starting URL: https://www.flipkart.com/

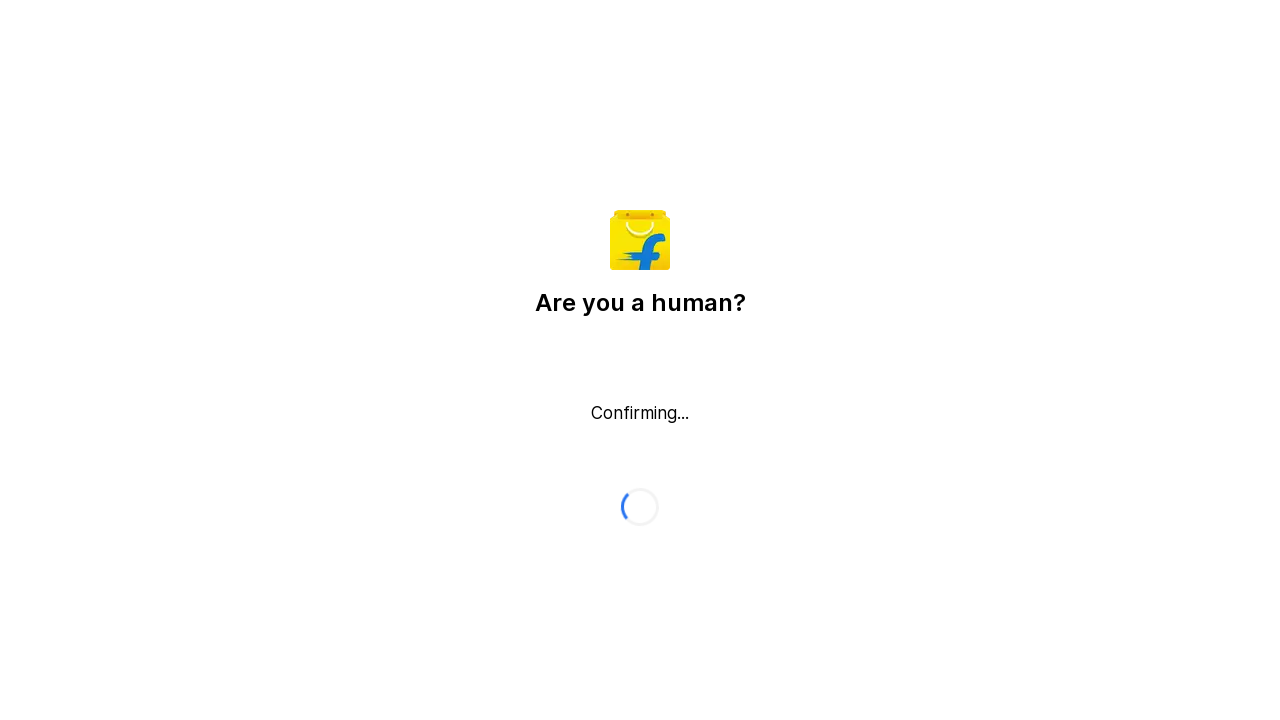

Flipkart homepage loaded and network idle
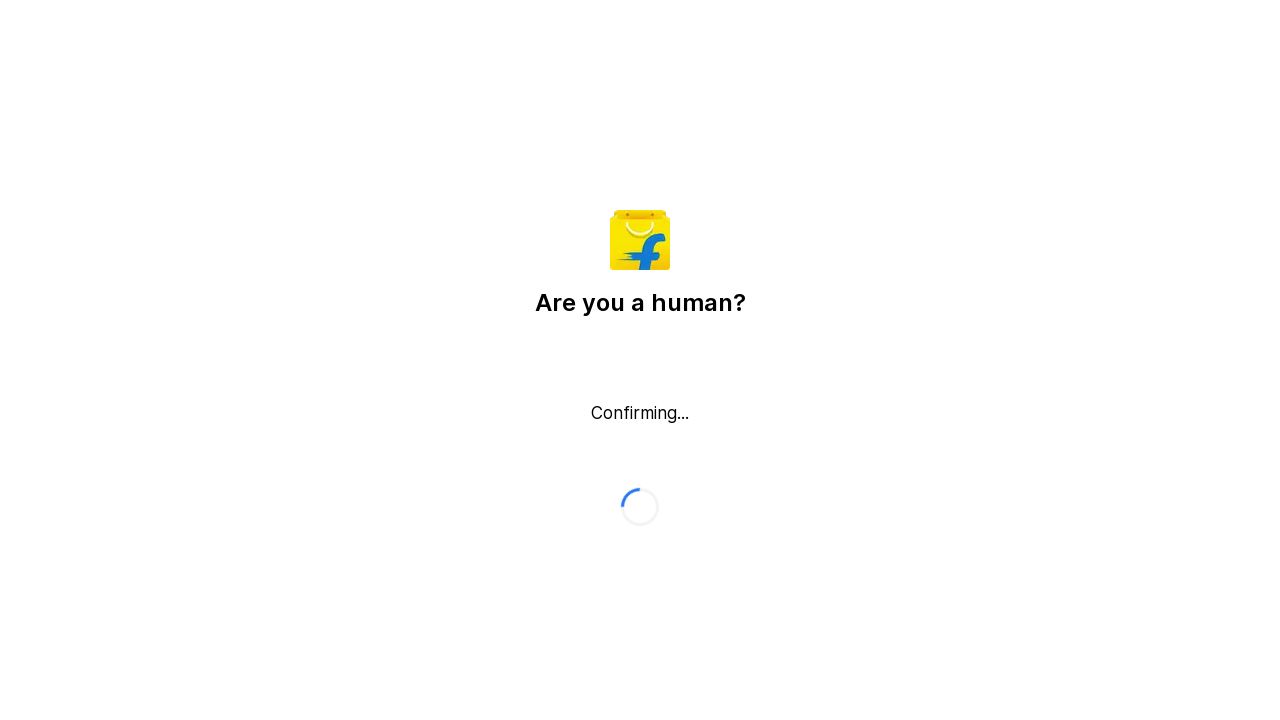

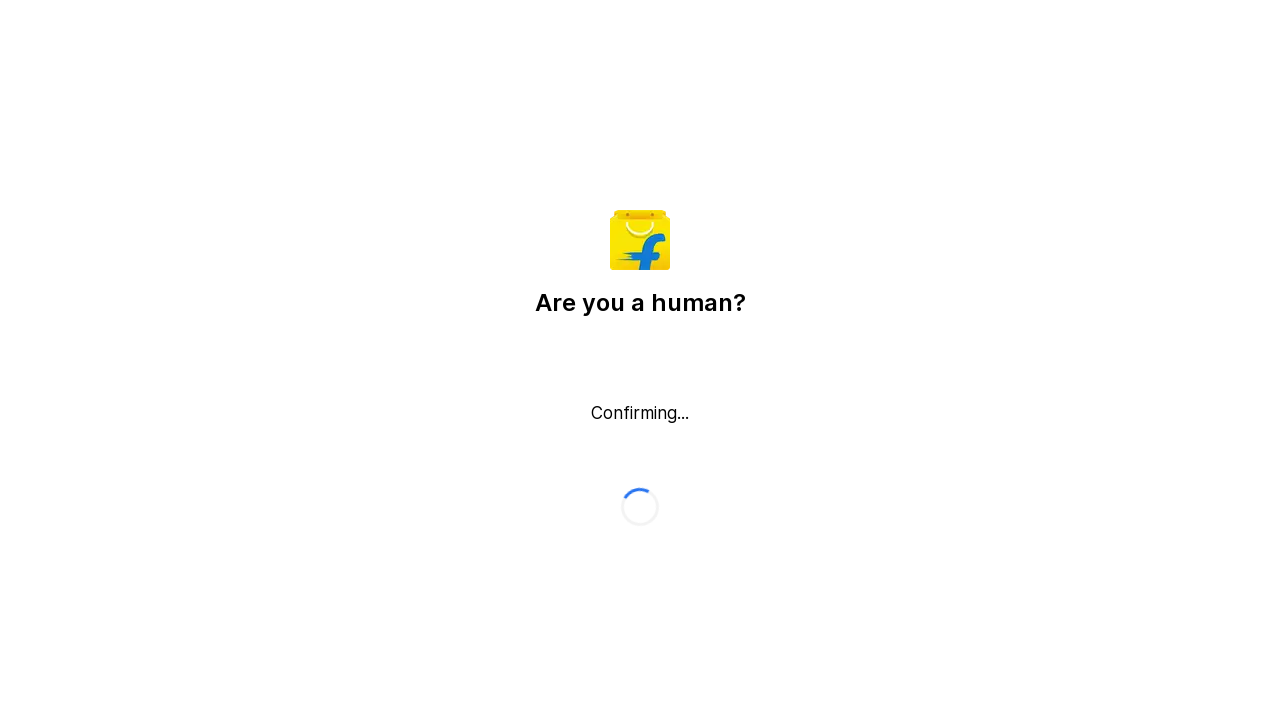